Tests a registration form by filling in first name, last name fields and selecting a gender option

Starting URL: https://loopcamp.vercel.app/registration_form.html

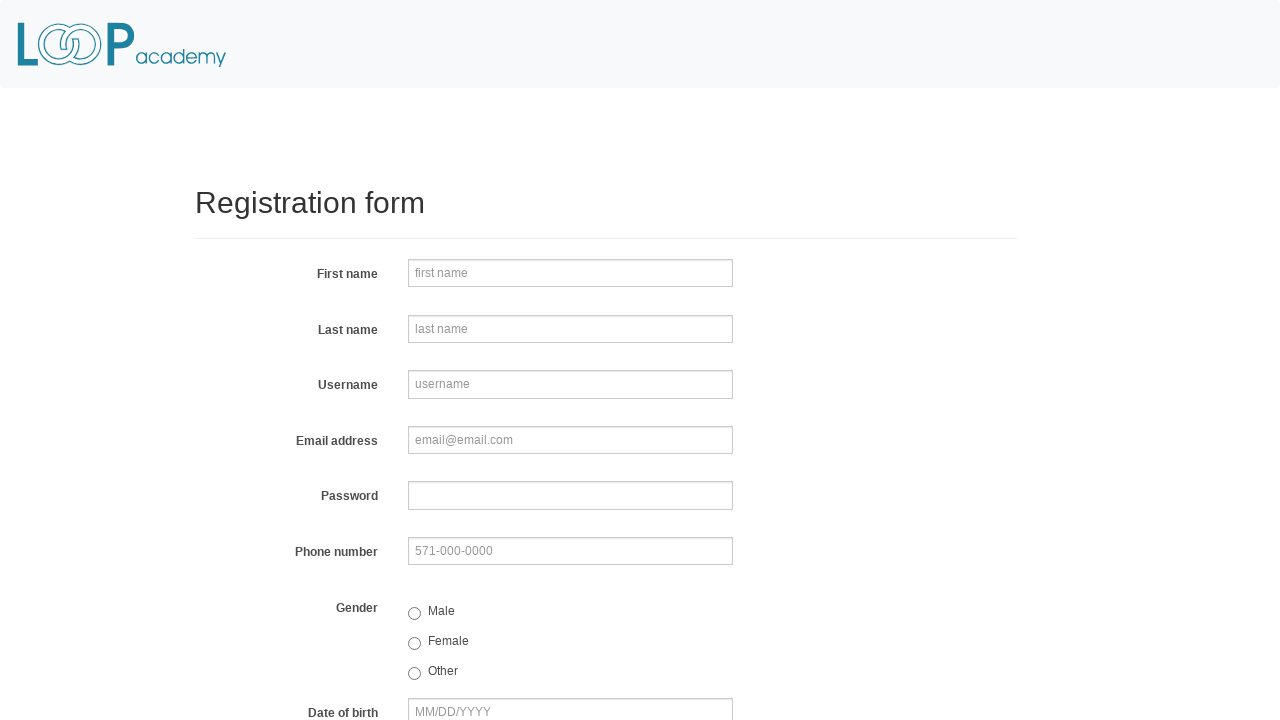

Filled first name field with 'Loop' on input[name='firstname']
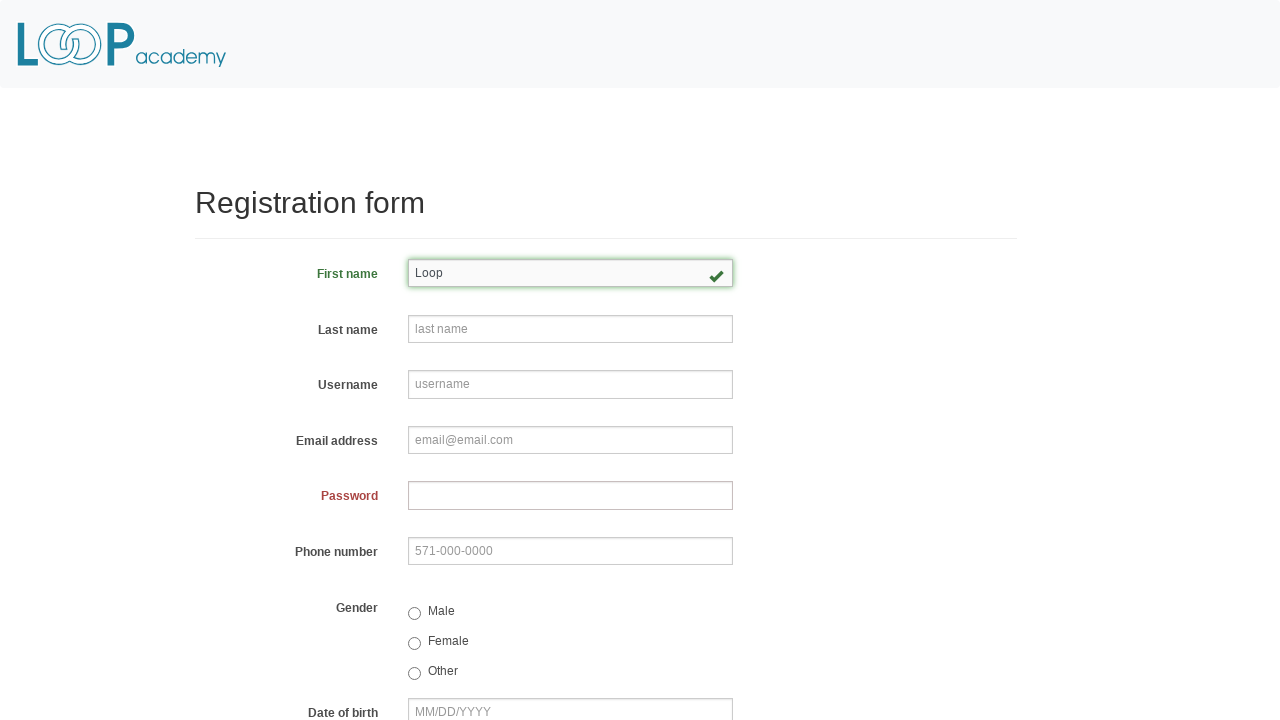

Filled last name field with 'Academy' on input[name='lastname']
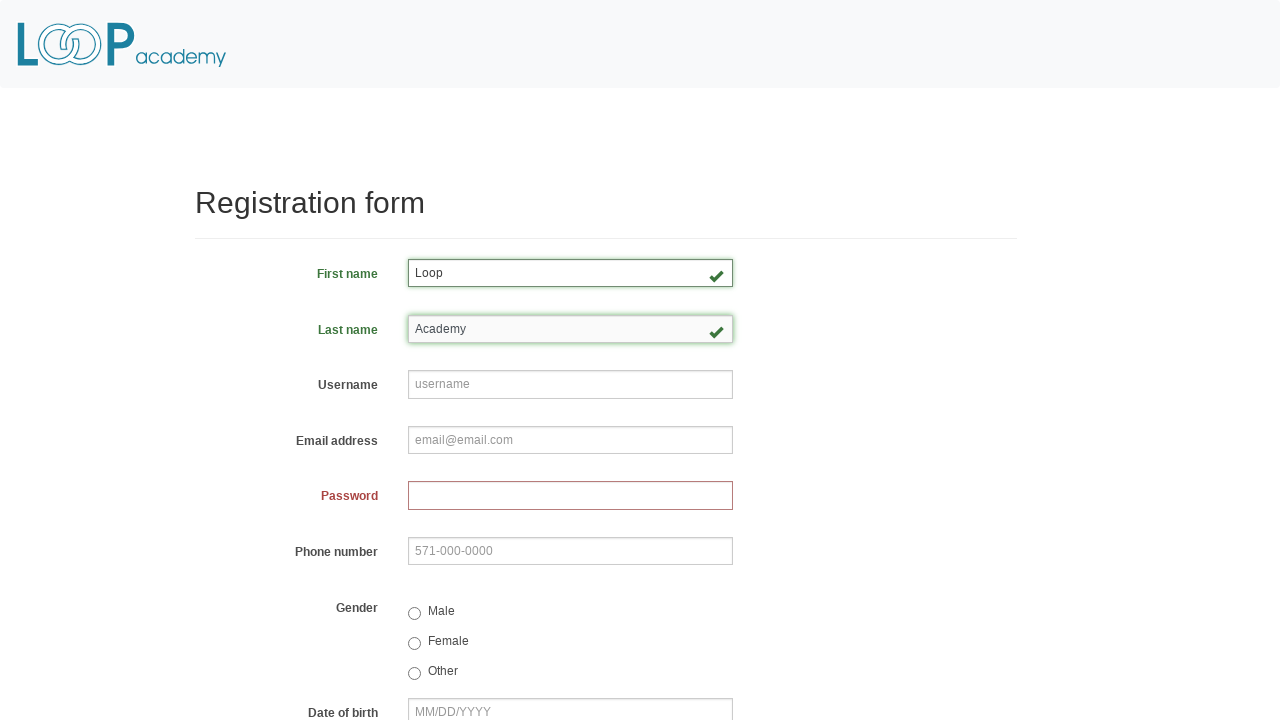

Selected a gender option at (414, 613) on input[name='gender']
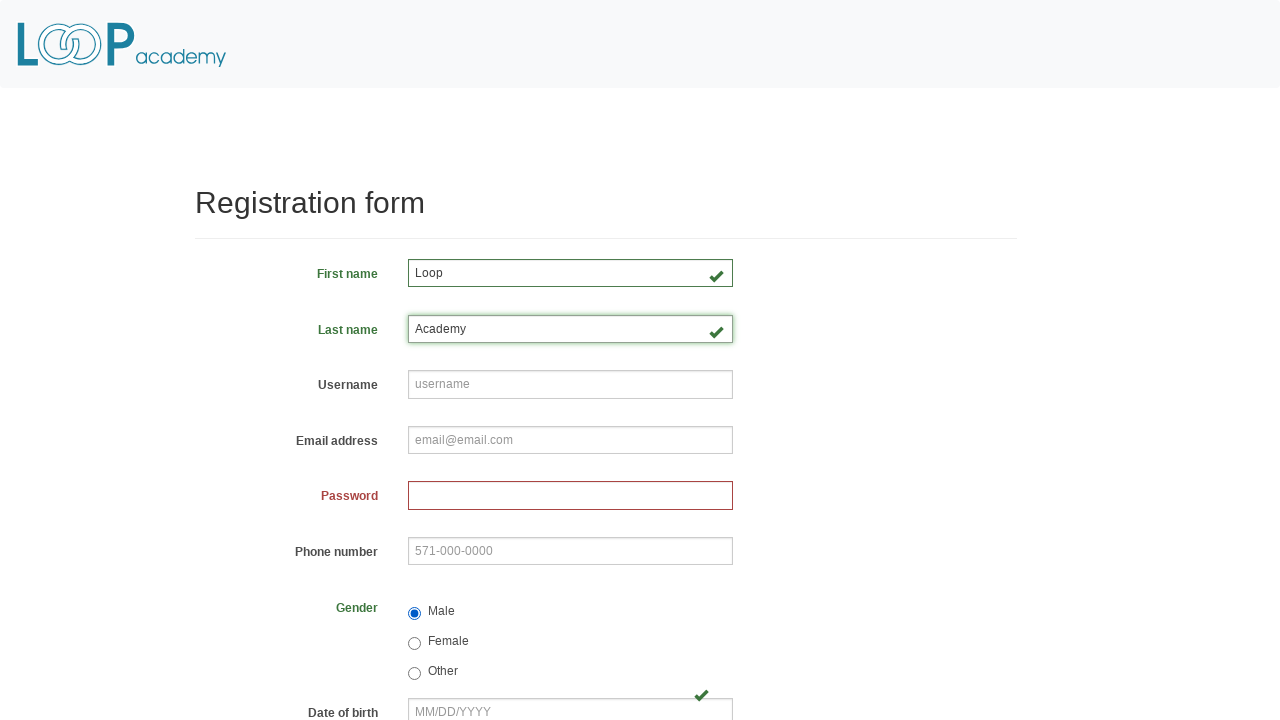

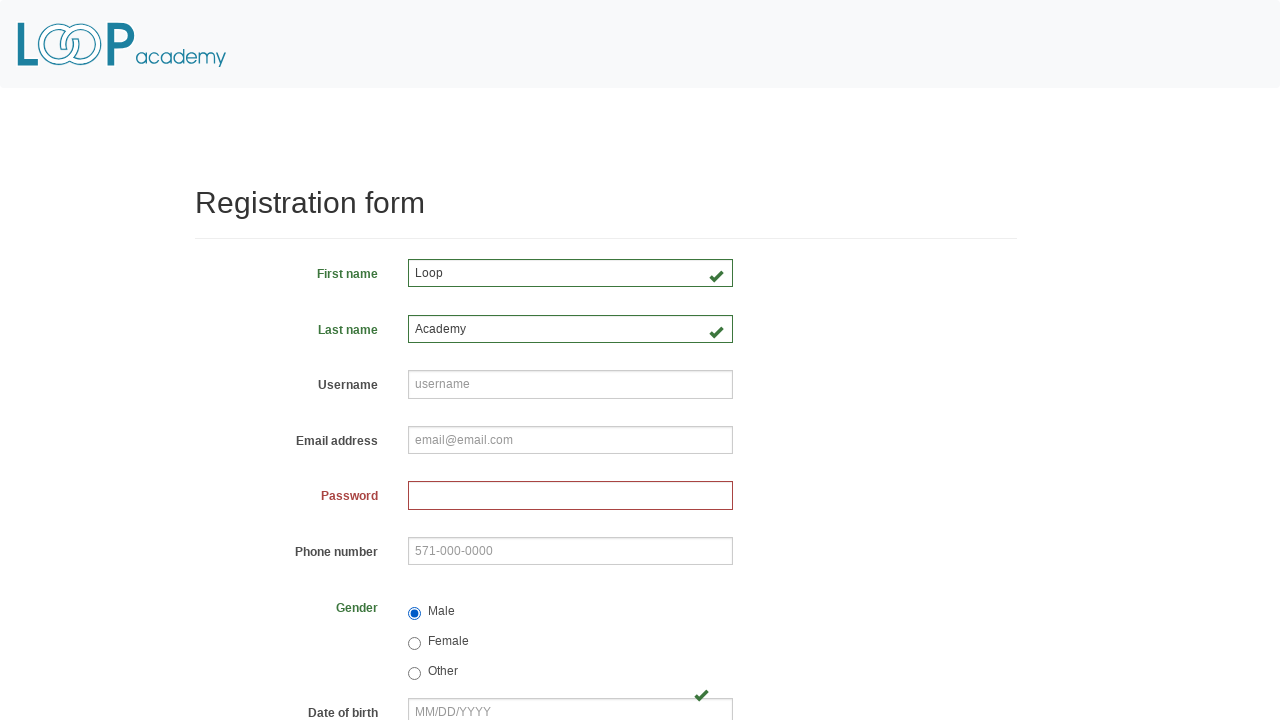